Tests the floating menu page by navigating to it, scrolling down, and verifying that the menu remains visible.

Starting URL: https://the-internet.herokuapp.com/

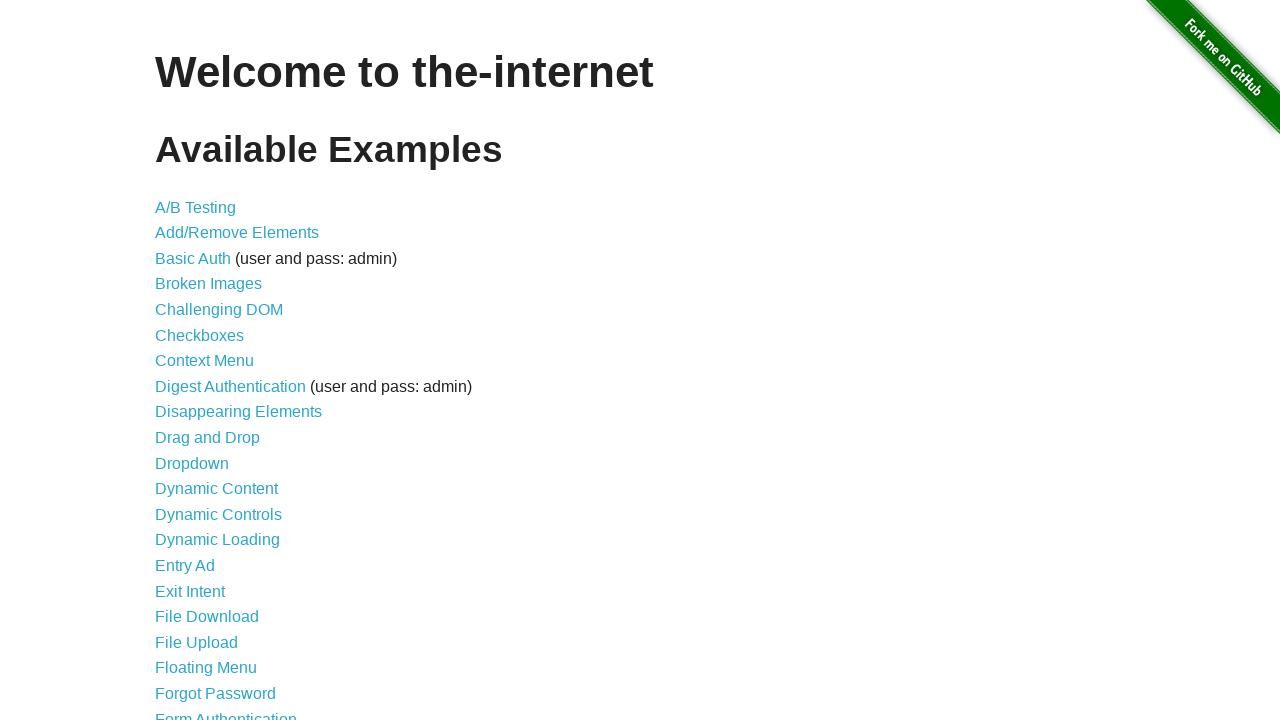

Floating menu link selector is present on the page
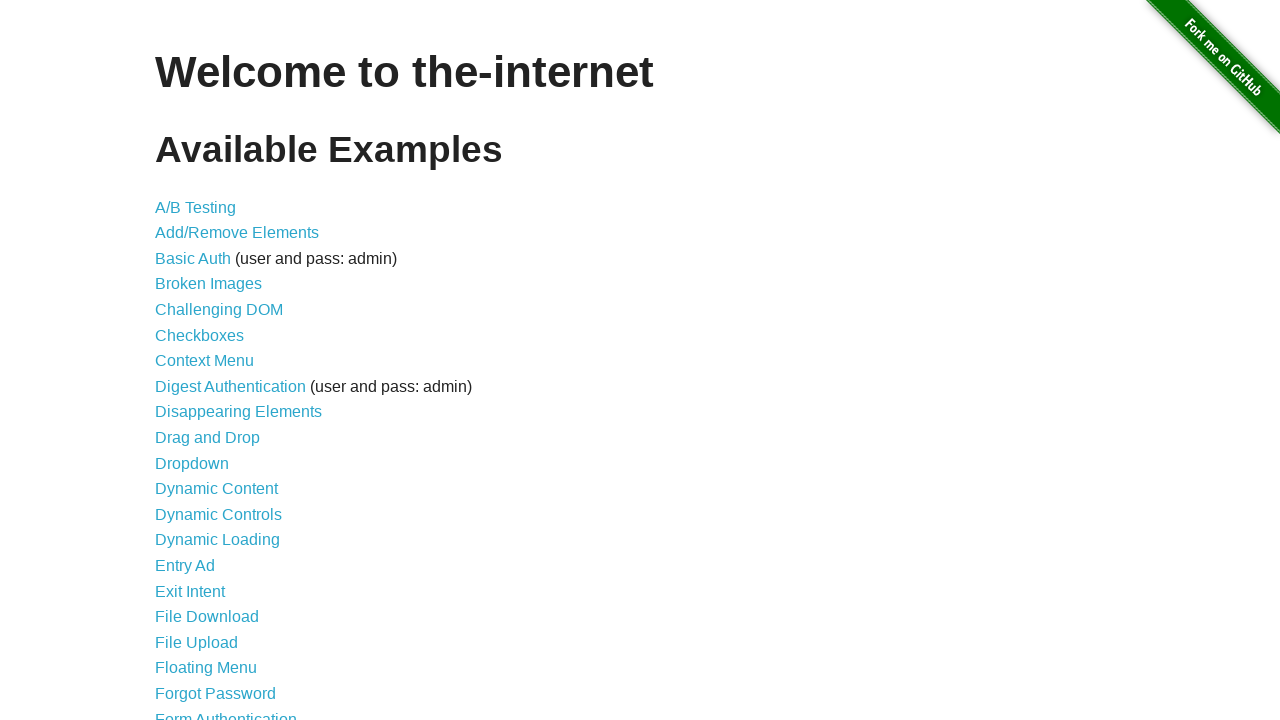

Clicked on the floating menu link at (206, 668) on a[href='/floating_menu']
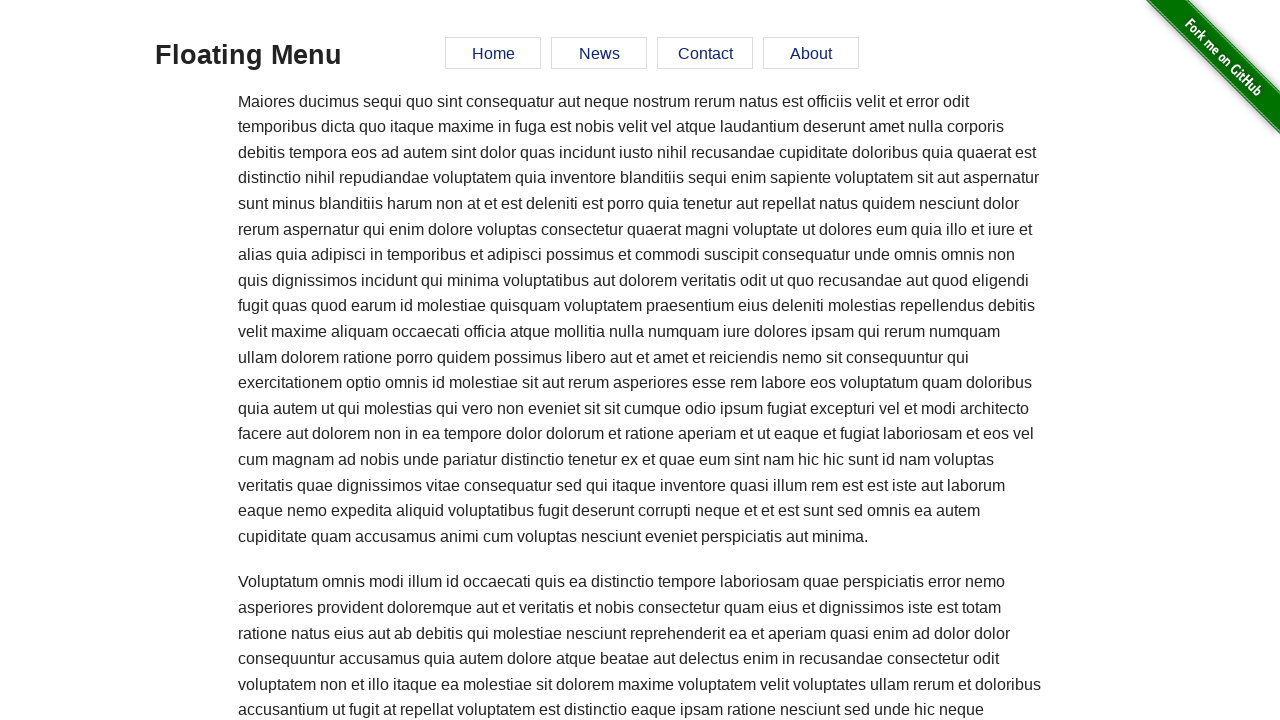

Floating menu element is now visible on the page
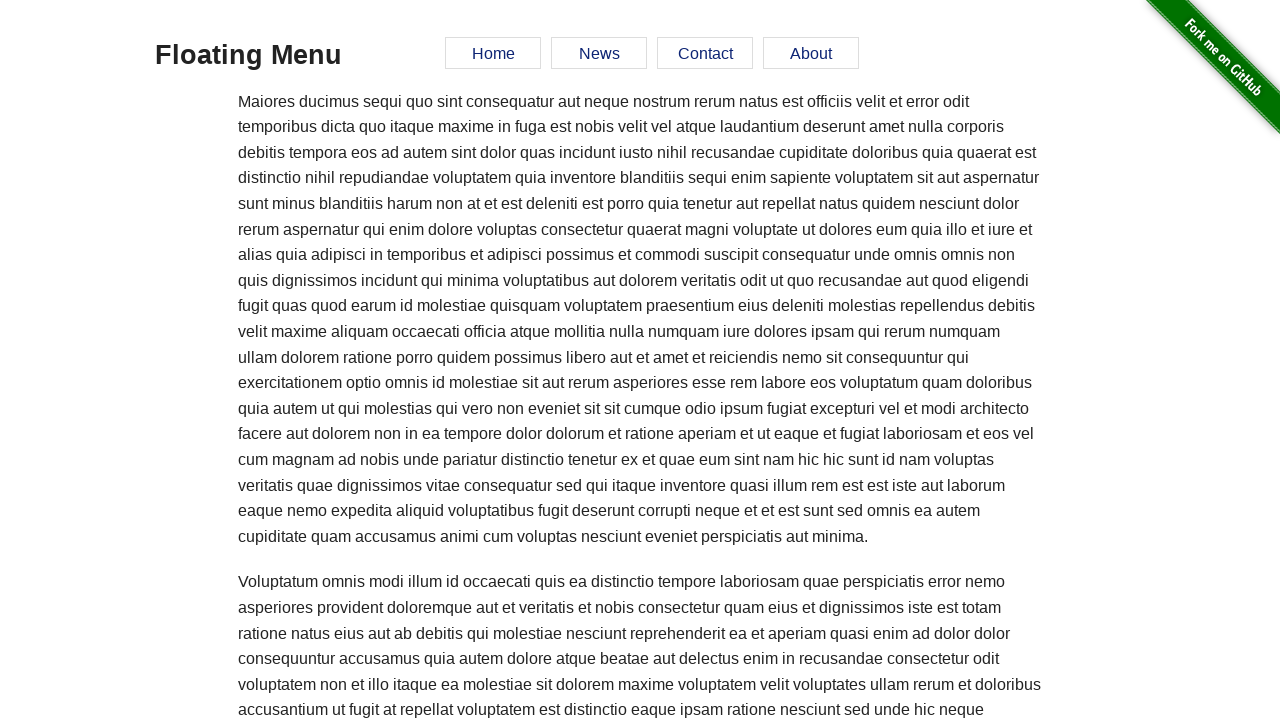

Scrolled down to view the external link element
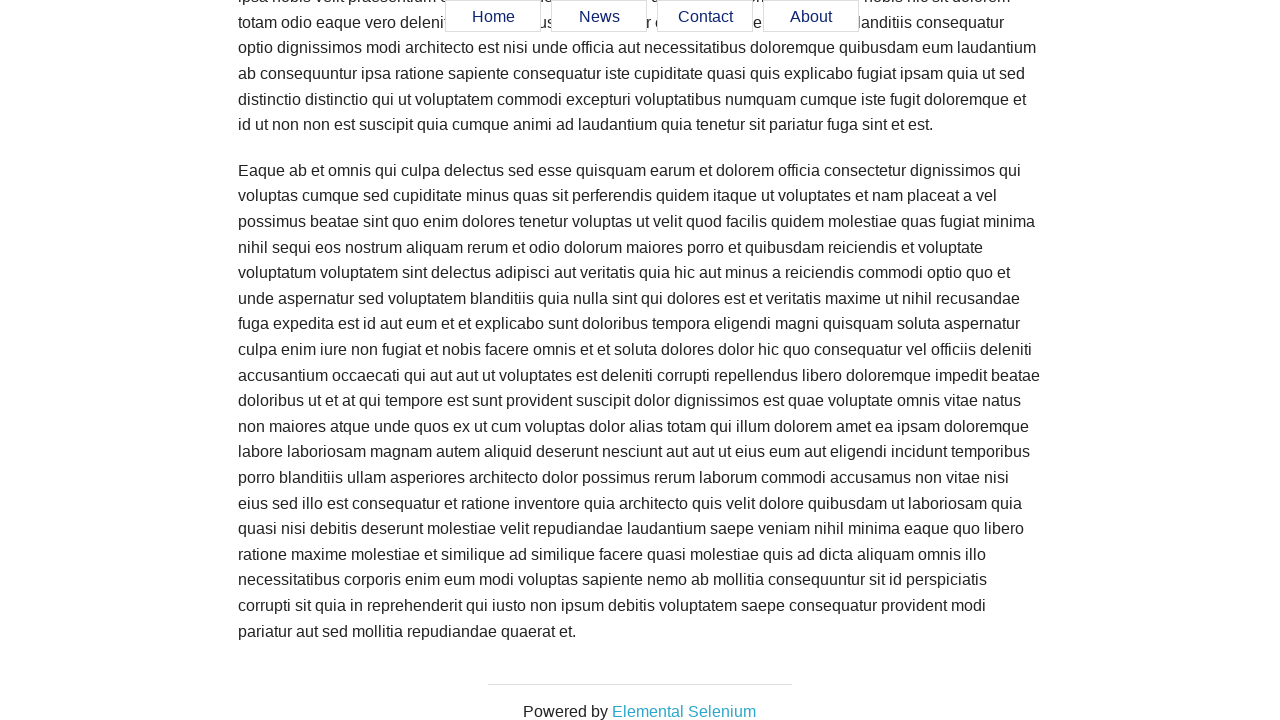

Verified that the floating menu remains visible after scrolling
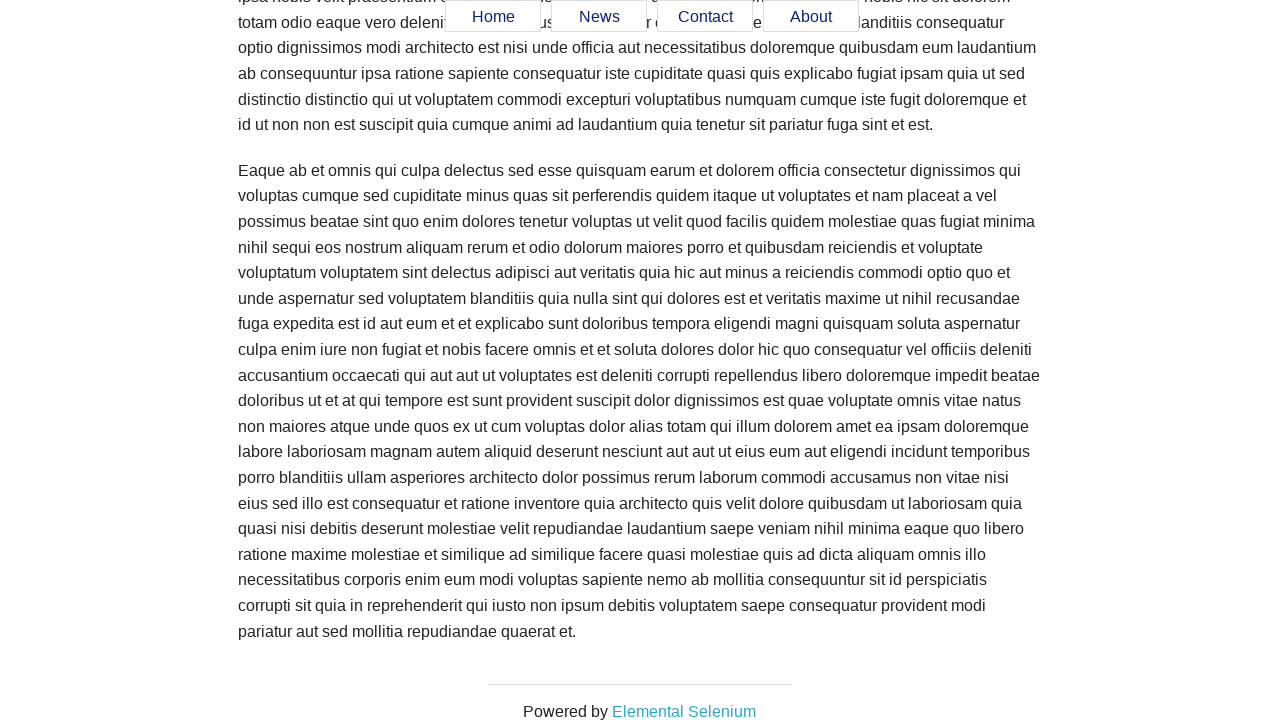

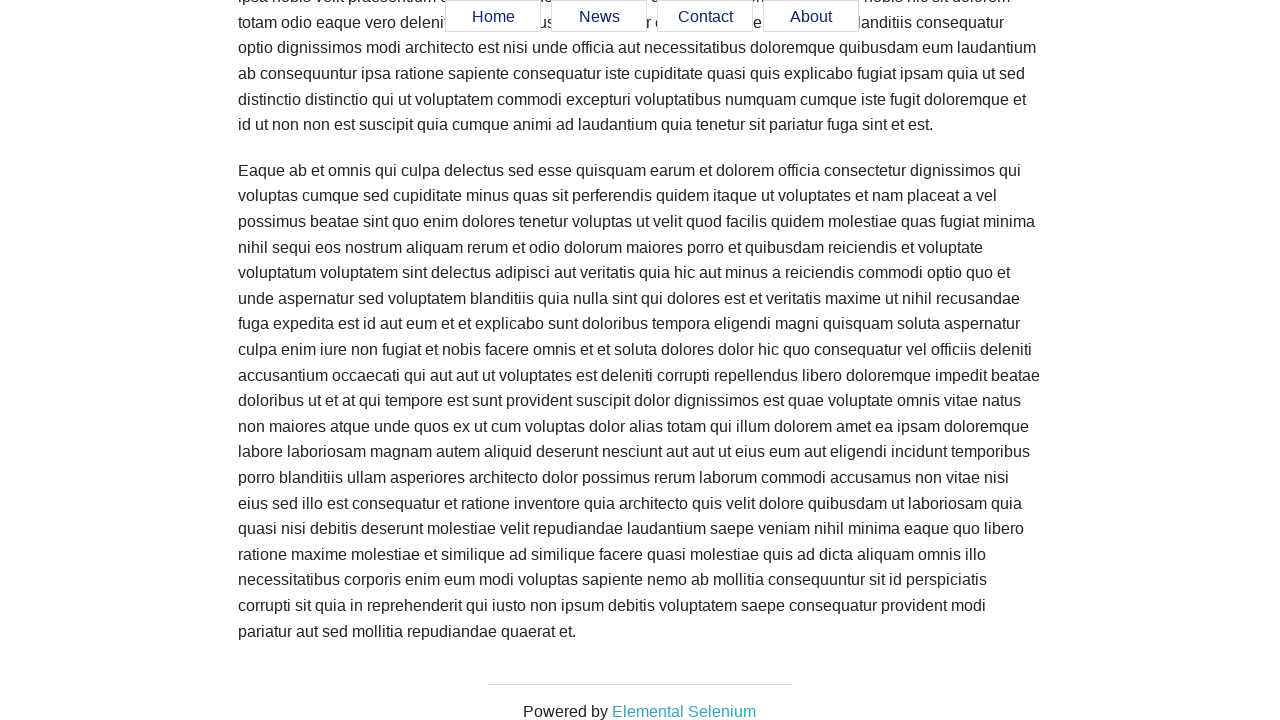